Tests pagination functionality on a quotes website by navigating through multiple pages using the "next" button

Starting URL: https://quotes.toscrape.com/js/

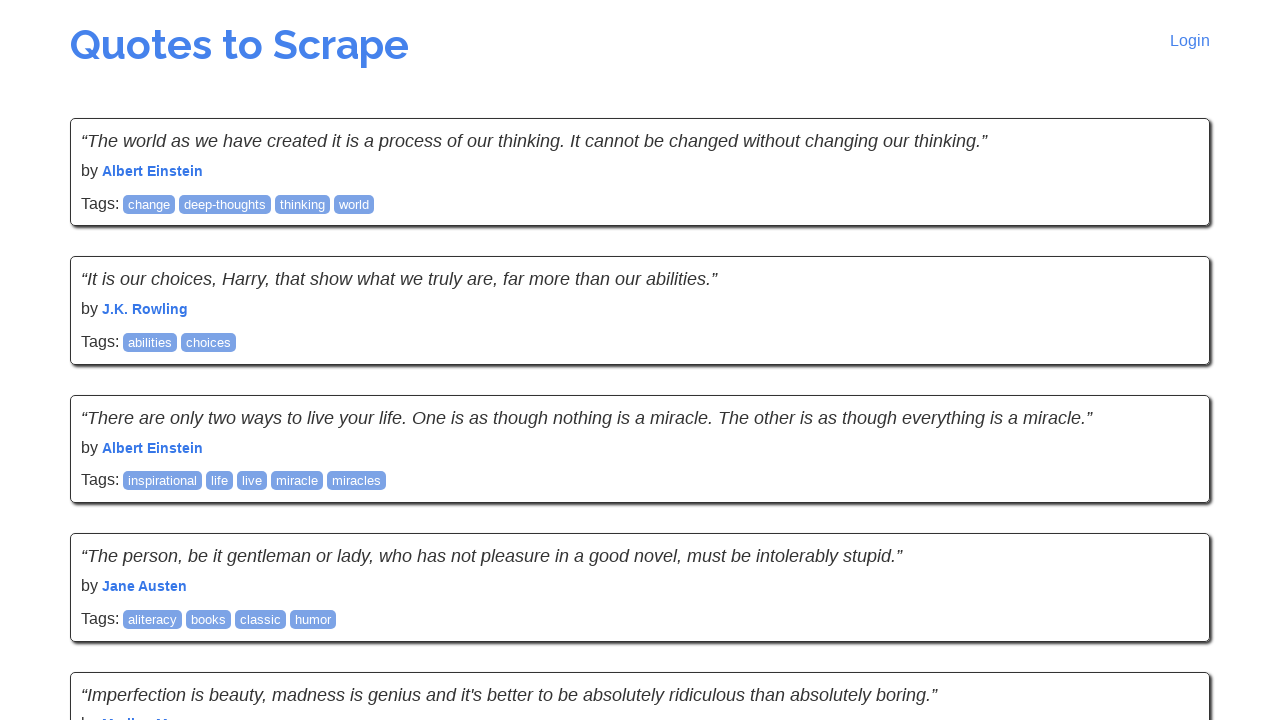

Main container loaded
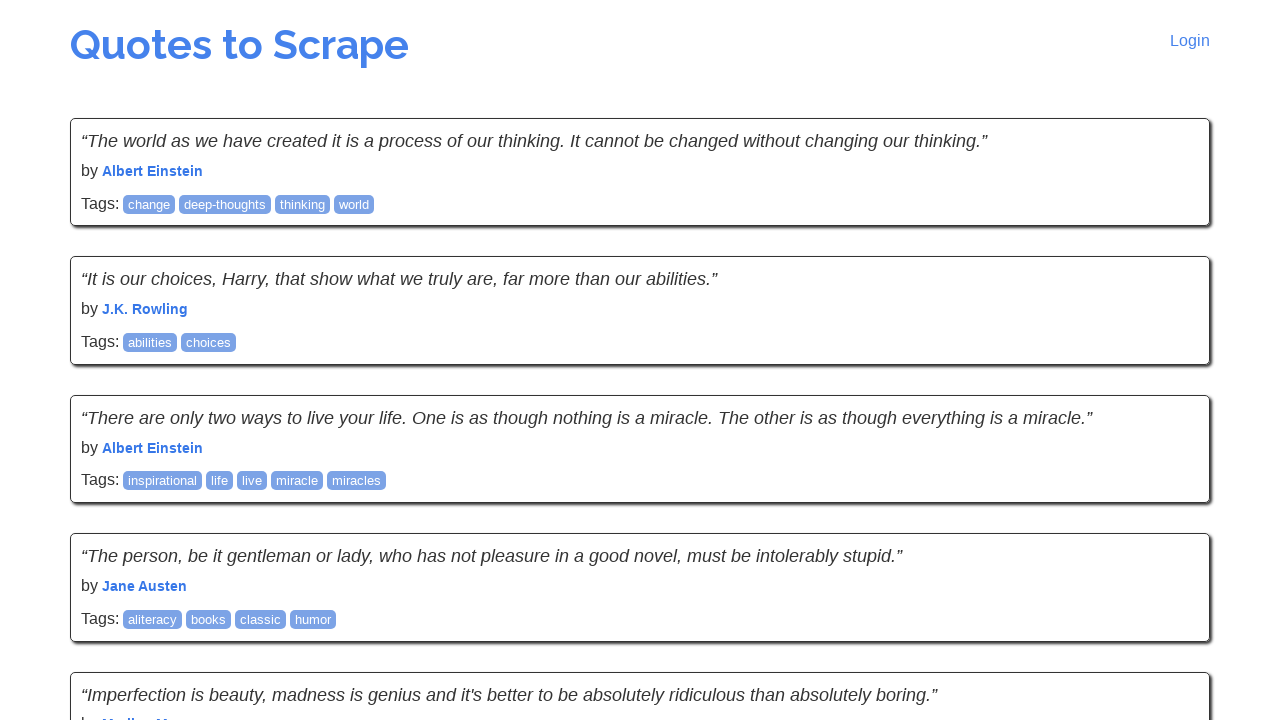

Quotes loaded on initial page
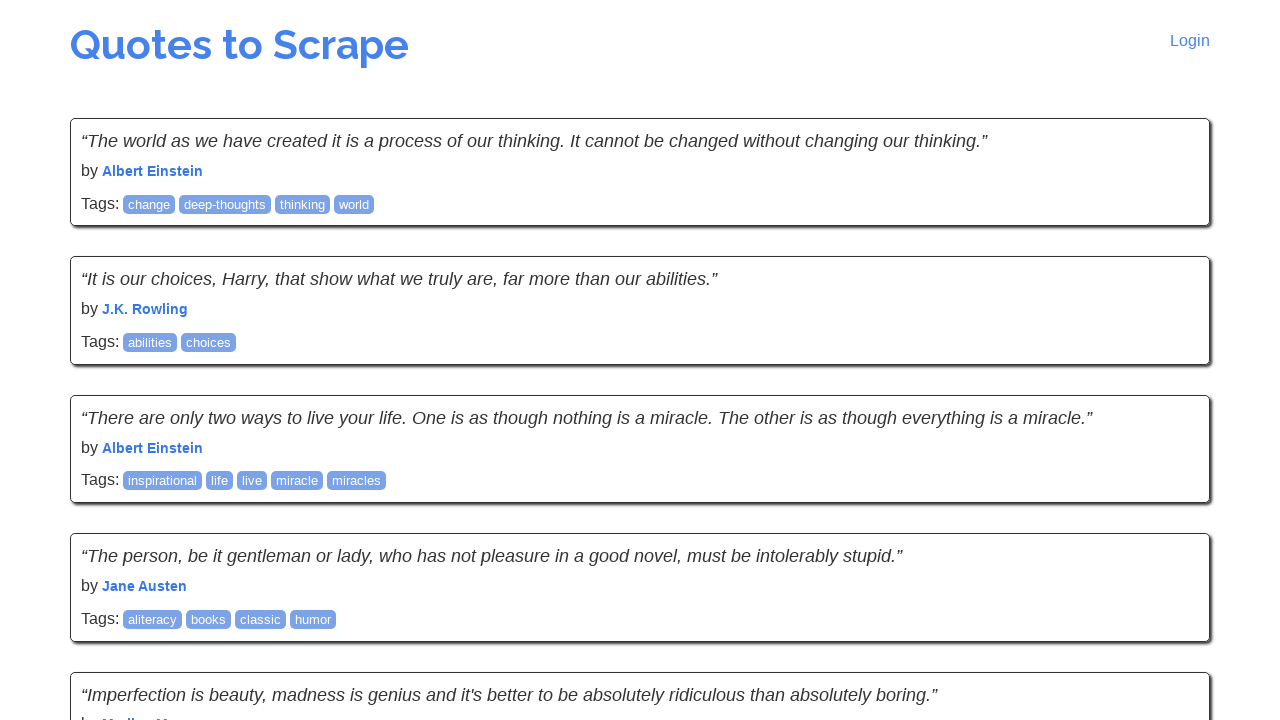

Quotes confirmed on page 1
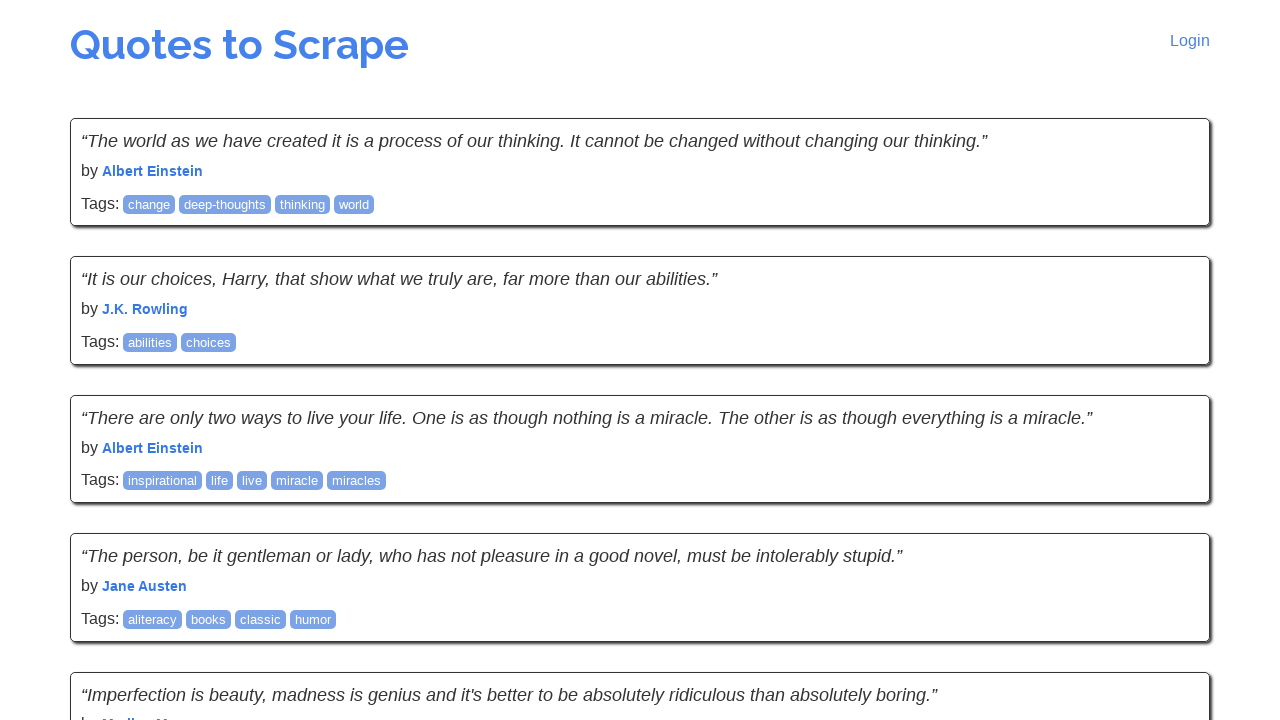

Clicked next button to navigate to page 2 at (1168, 541) on li.next > a
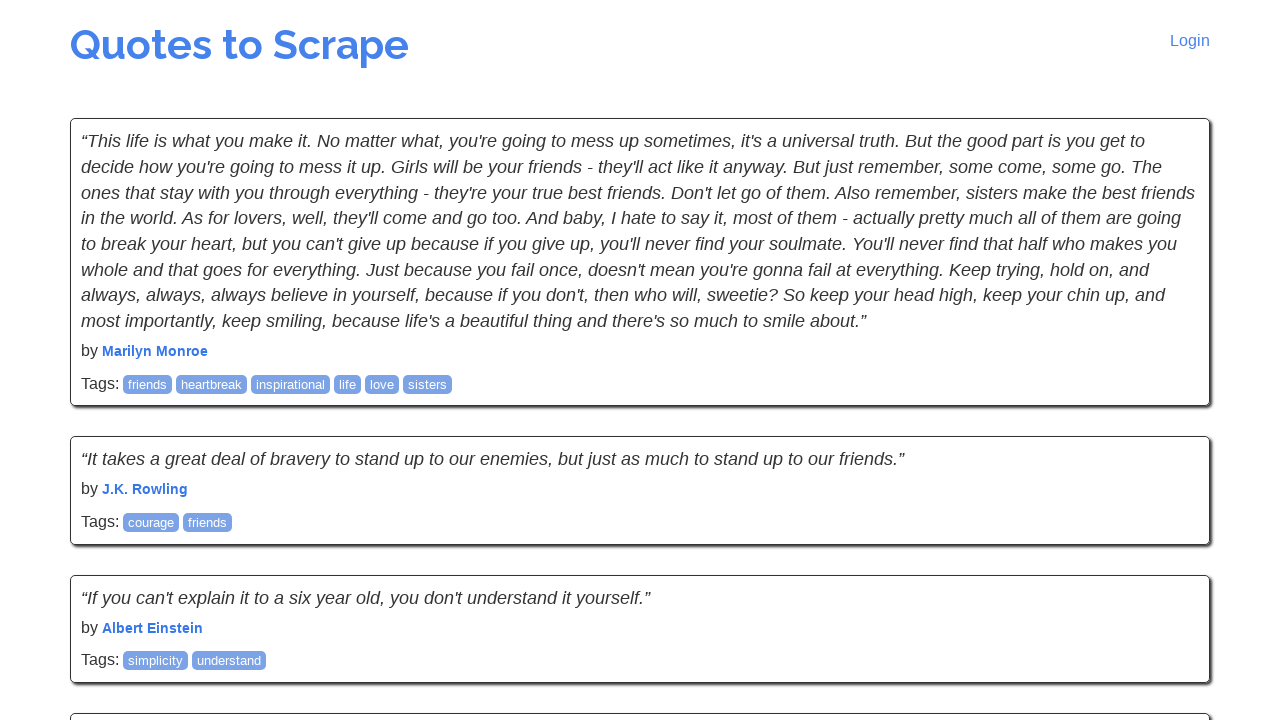

Page 2 loaded successfully
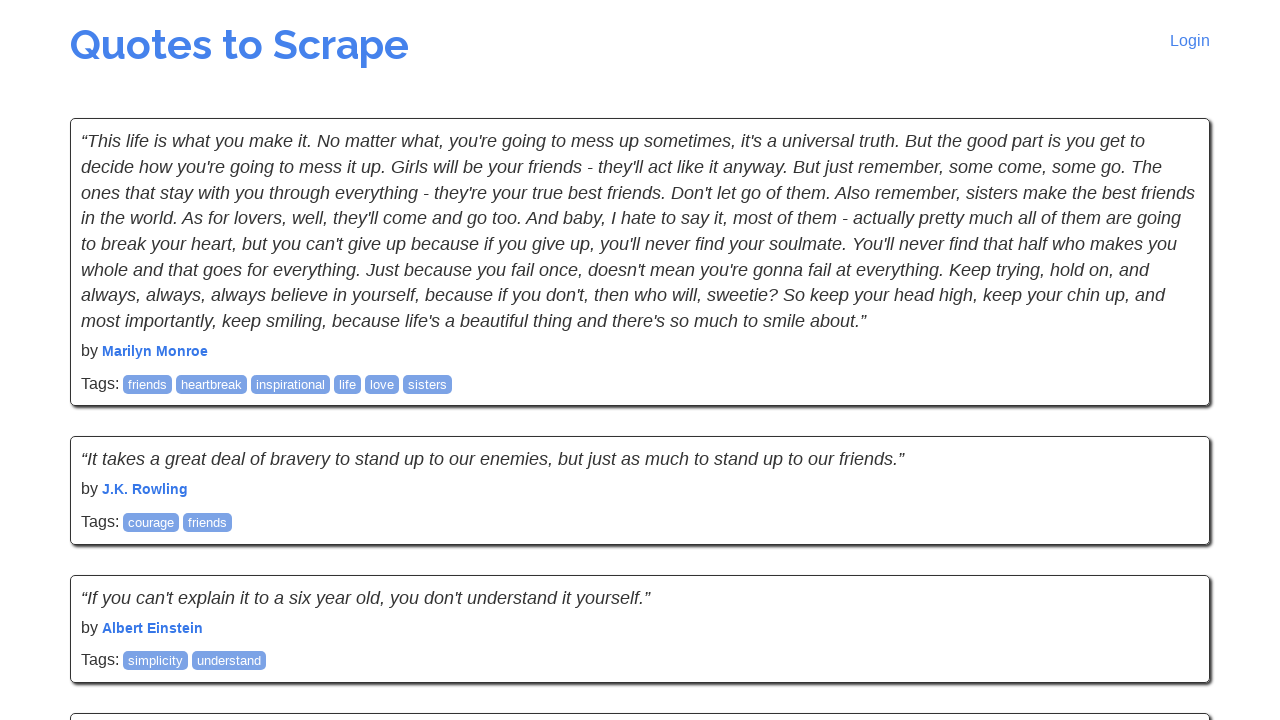

Quotes confirmed on page 2
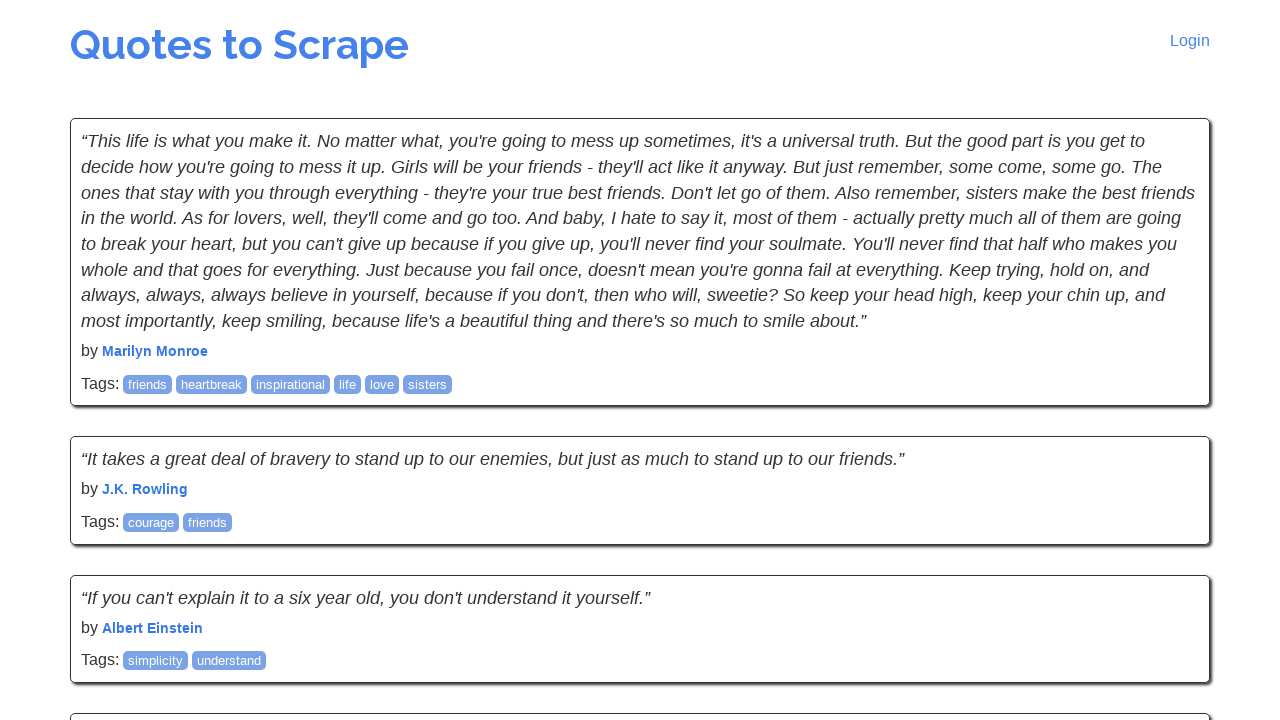

Clicked next button to navigate to page 3 at (1168, 542) on li.next > a
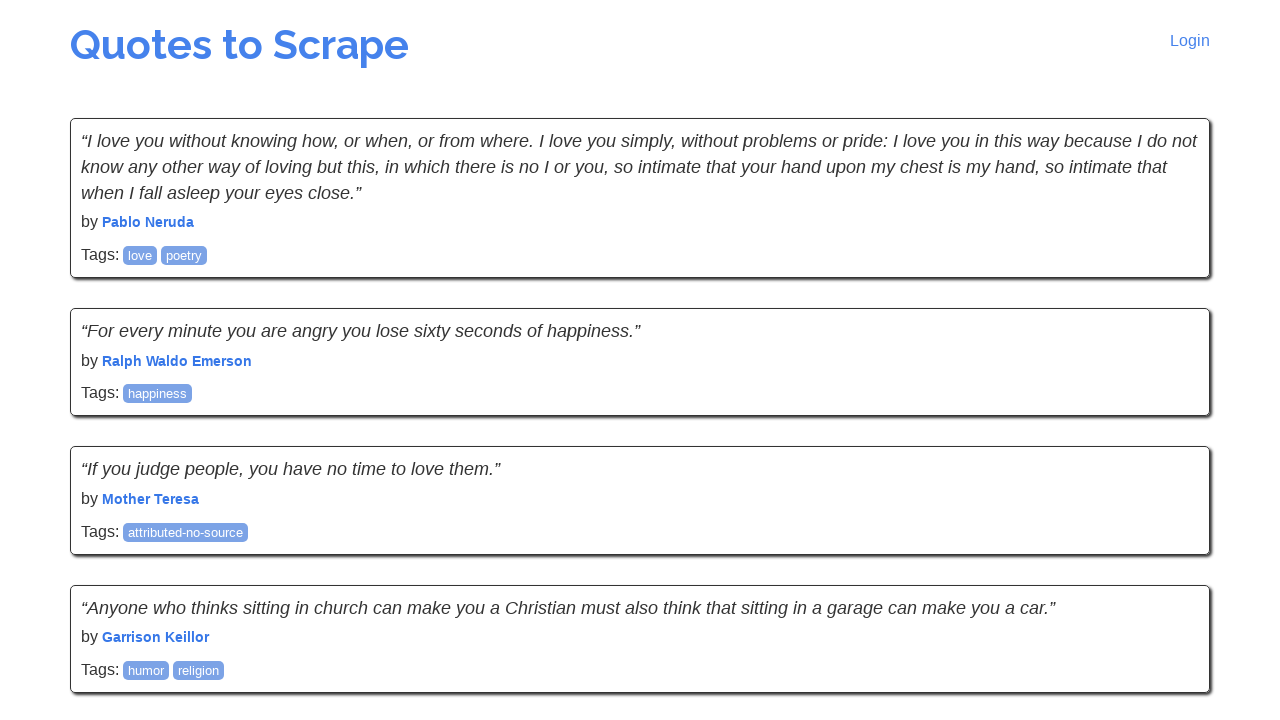

Page 3 loaded successfully
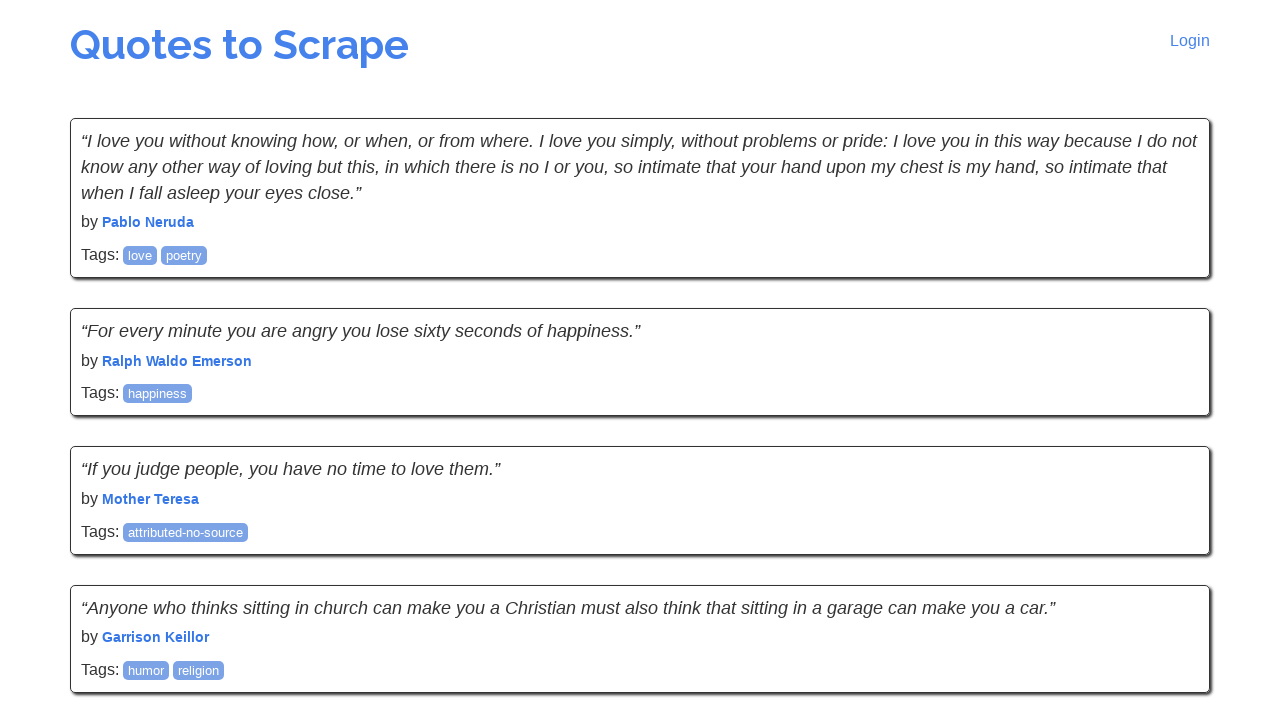

Quotes confirmed on page 3
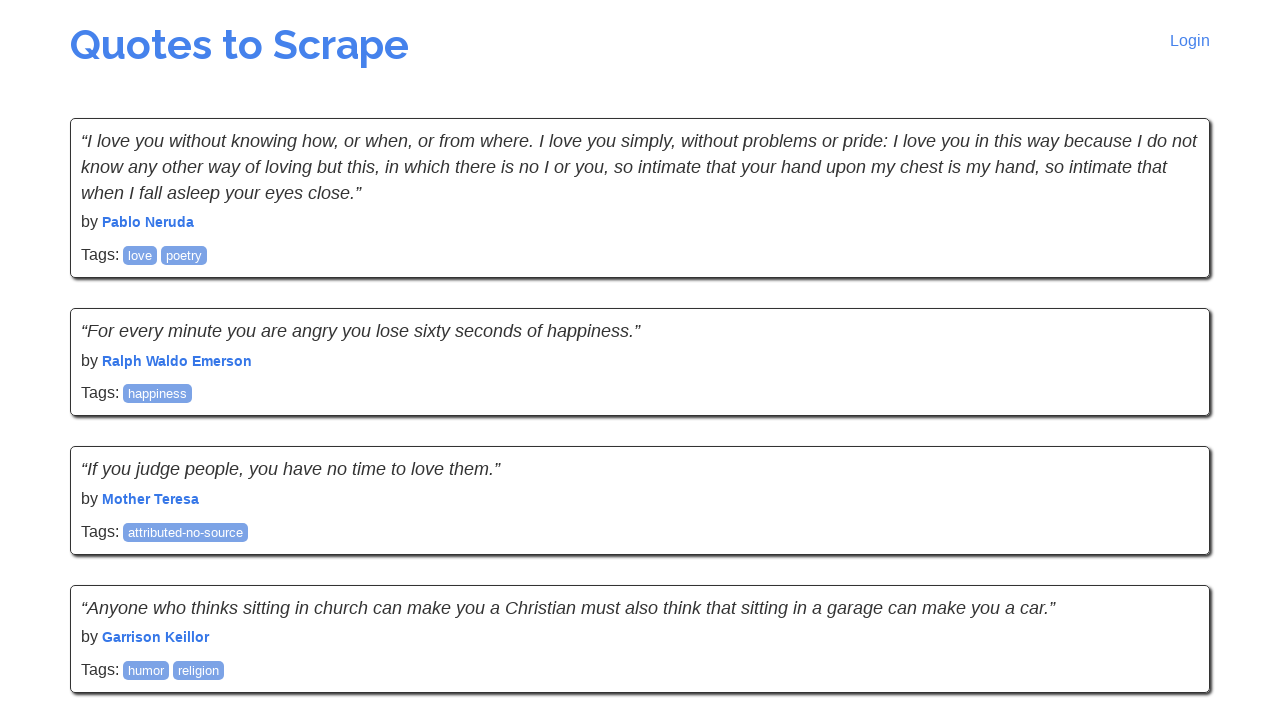

Clicked next button to navigate to page 4 at (1168, 542) on li.next > a
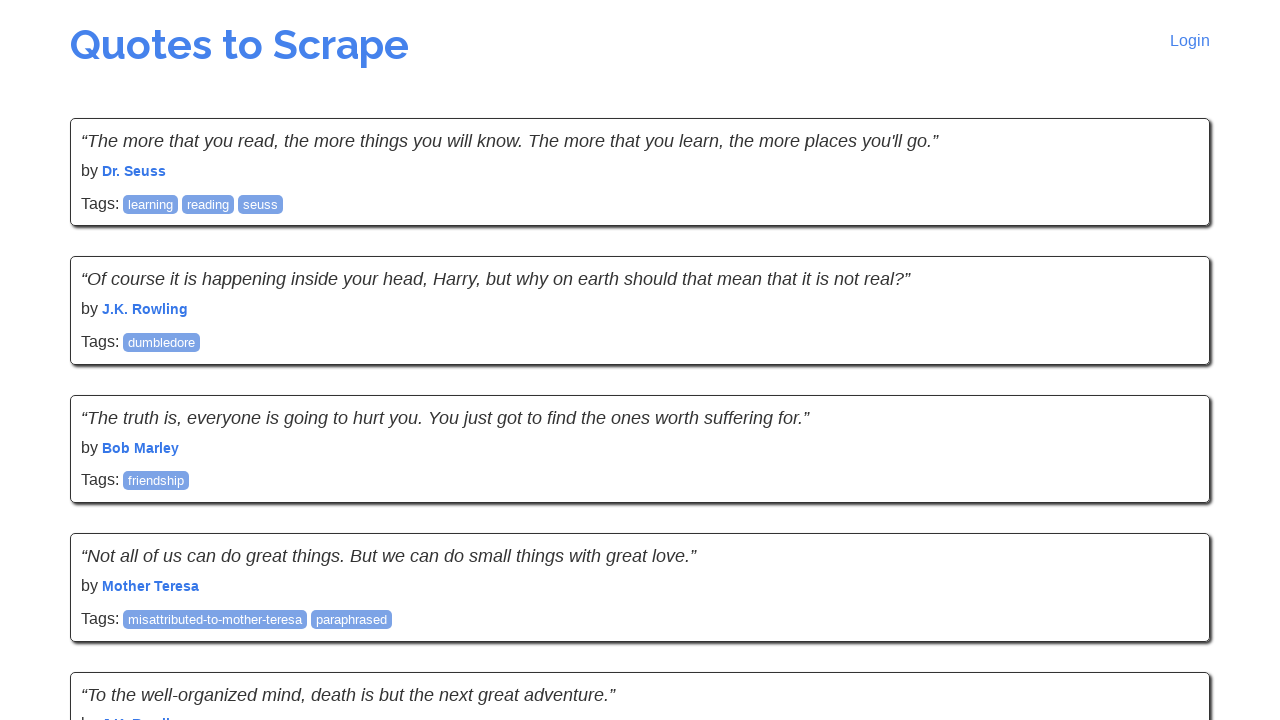

Page 4 loaded successfully
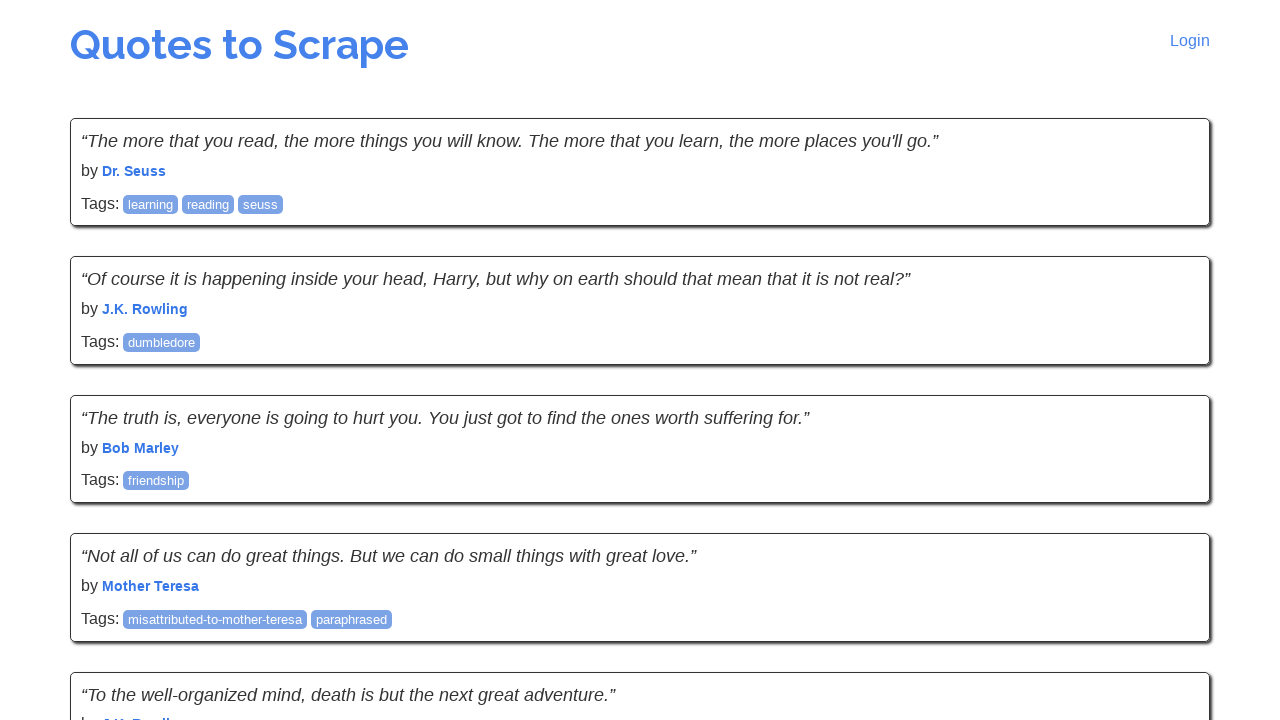

Quotes confirmed on page 4
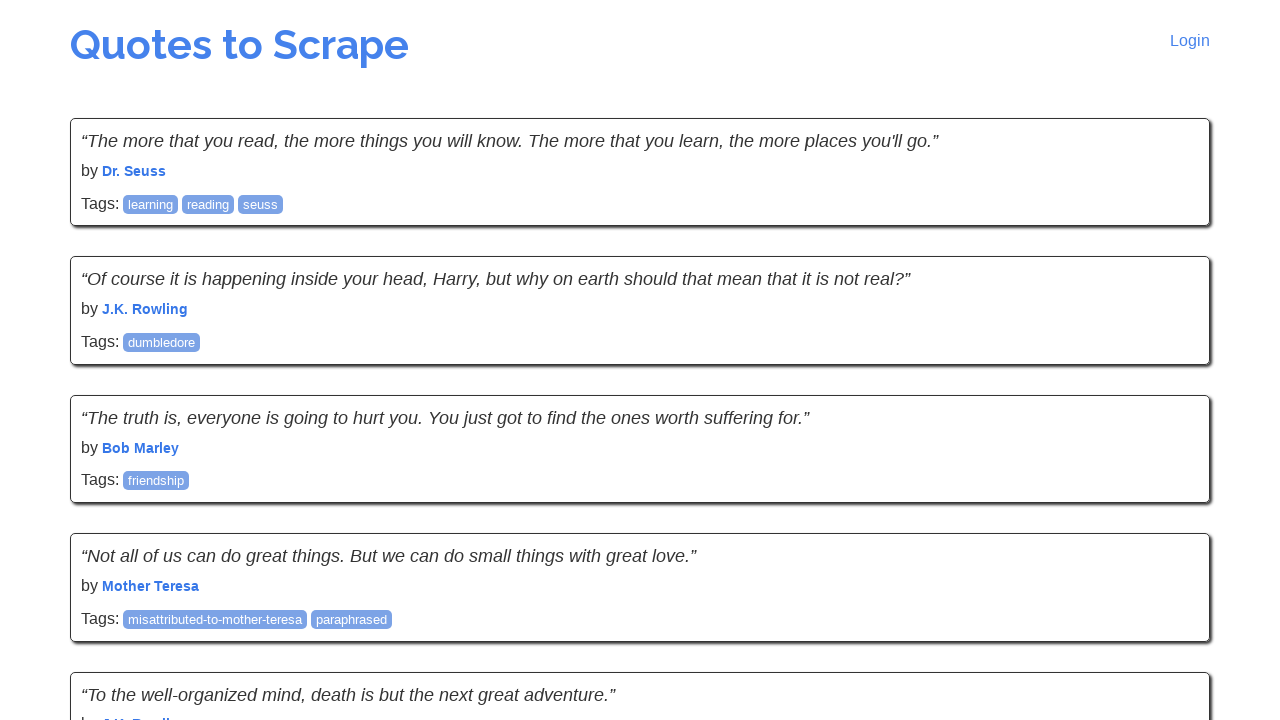

Clicked next button to navigate to page 5 at (1168, 541) on li.next > a
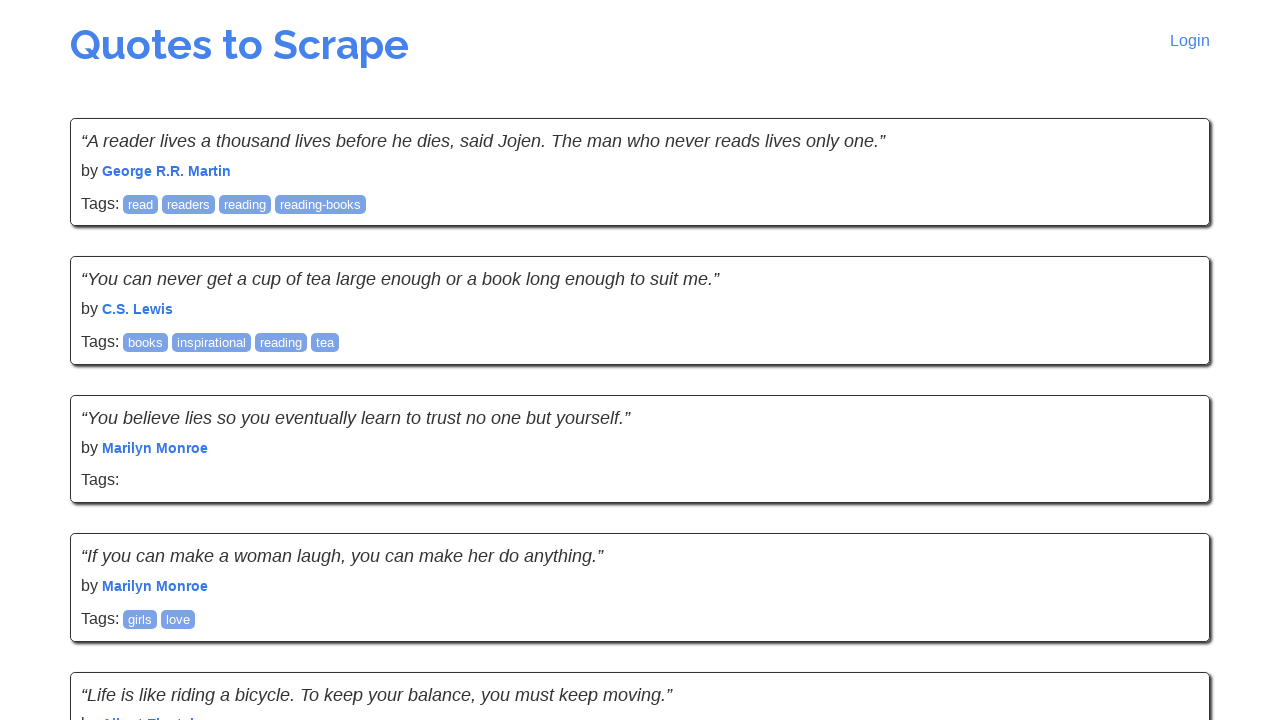

Page 5 loaded successfully
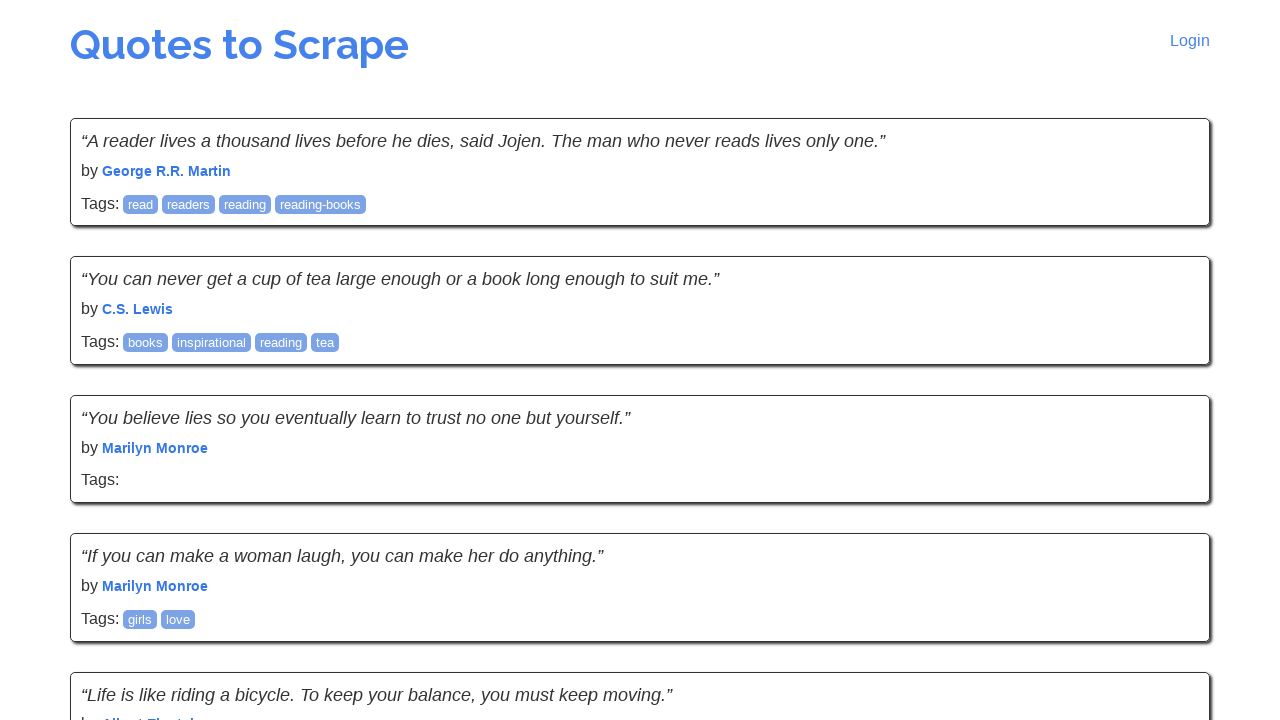

Quotes confirmed on page 5
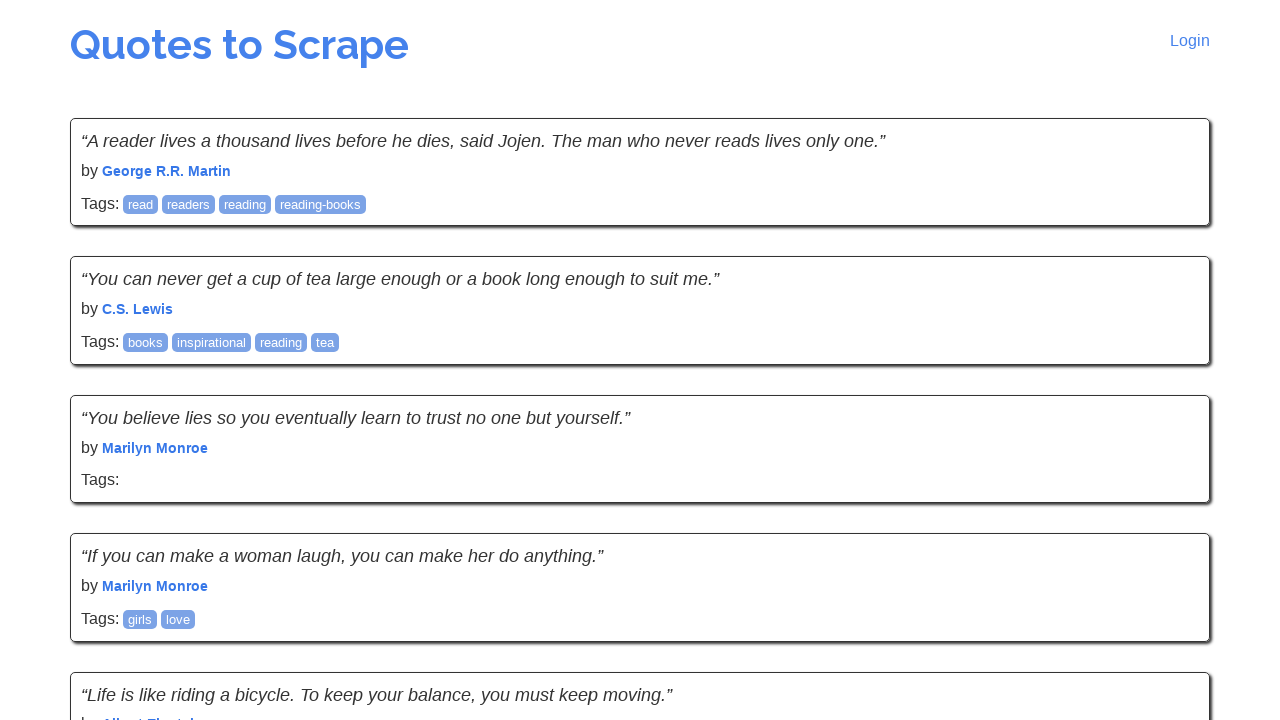

Clicked next button to navigate to page 6 at (1168, 541) on li.next > a
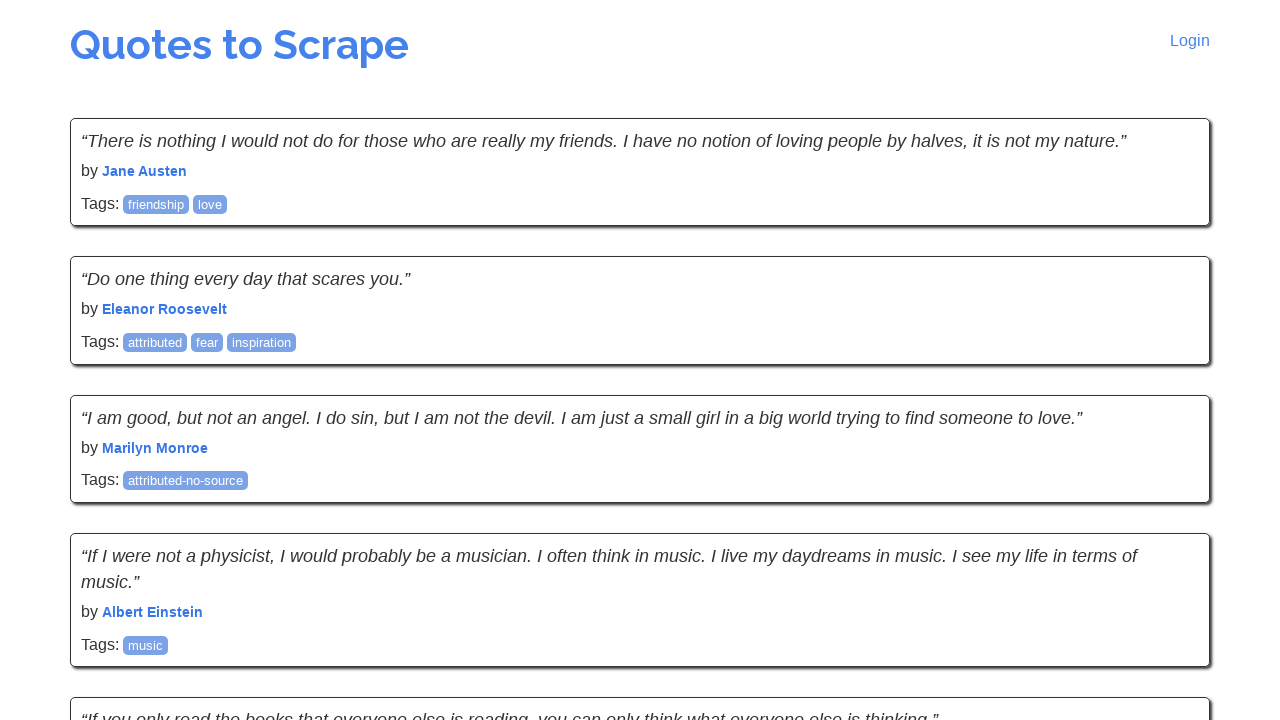

Page 6 loaded successfully
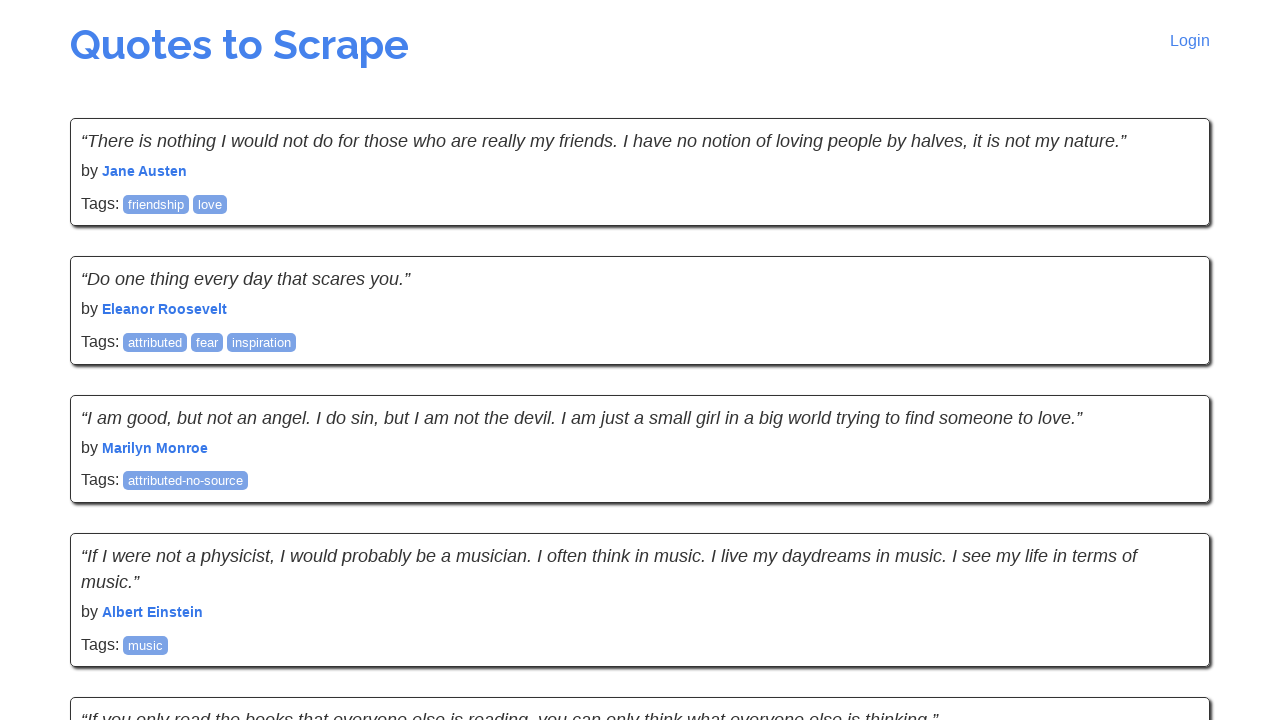

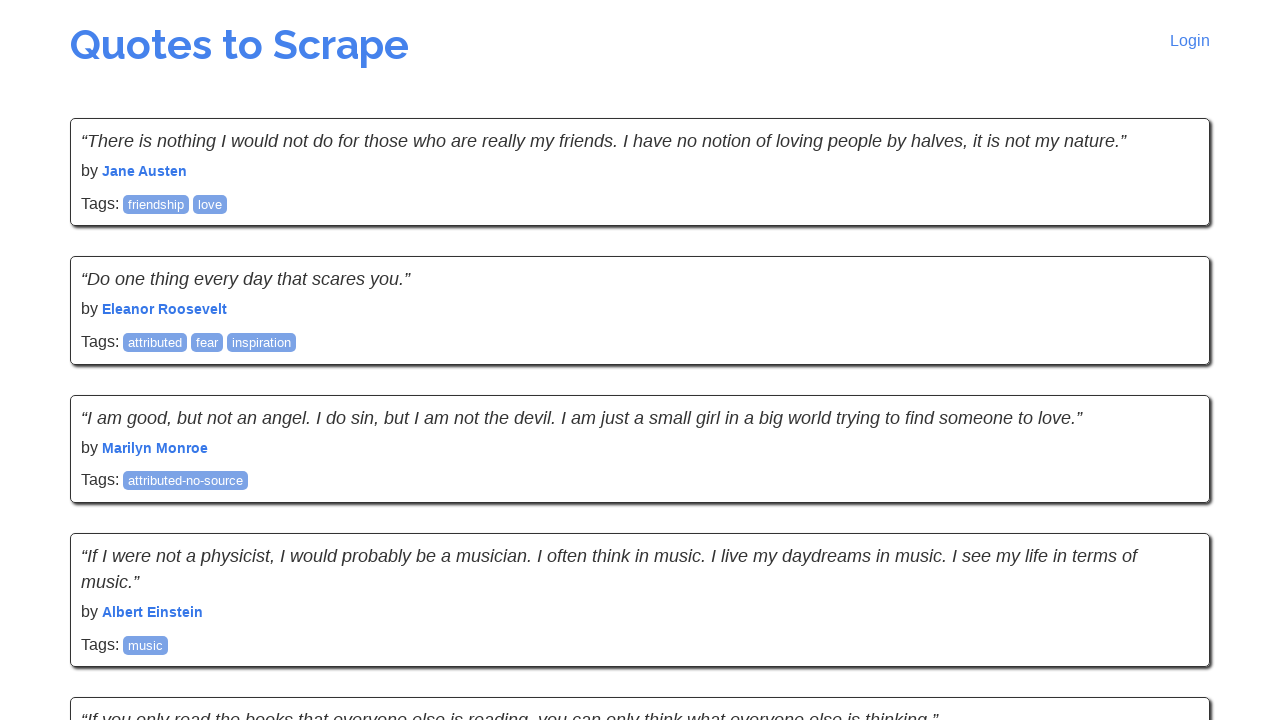